Navigates to W3Schools website and takes a screenshot of a specific element on the page

Starting URL: http://w3schools.com

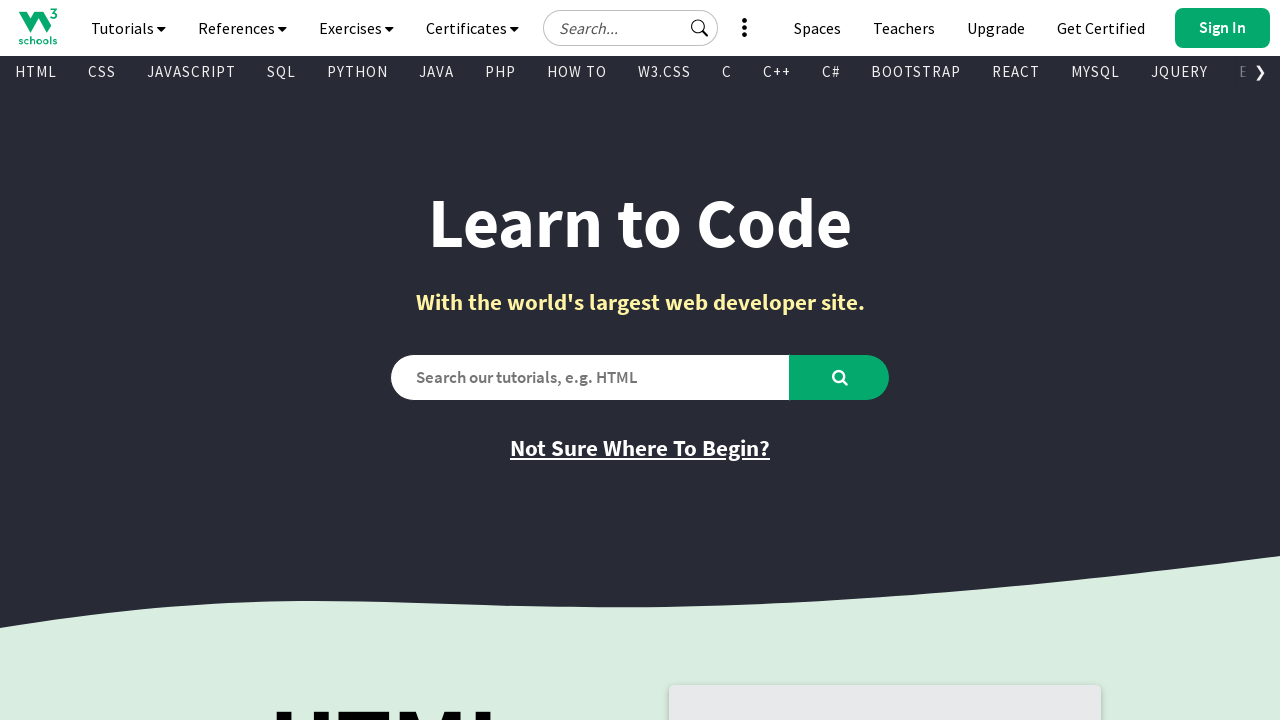

Waited for specific element on W3Schools page to be visible
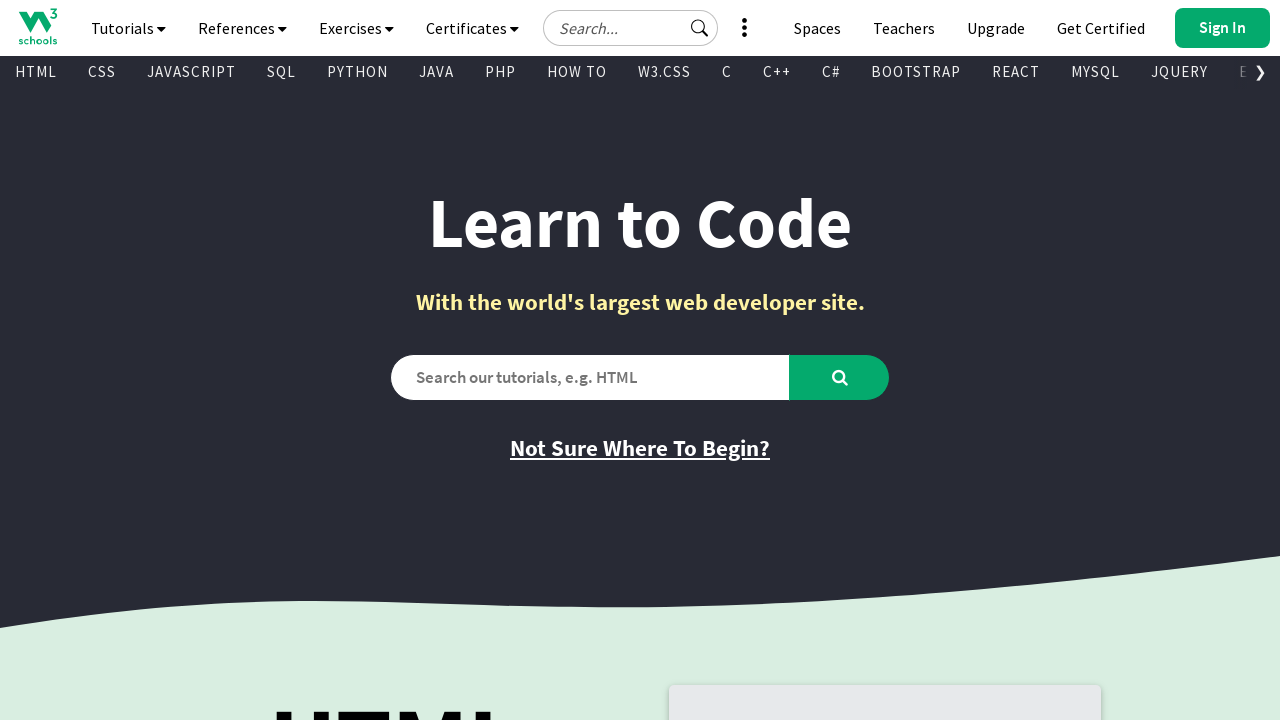

Captured screenshot of the target element
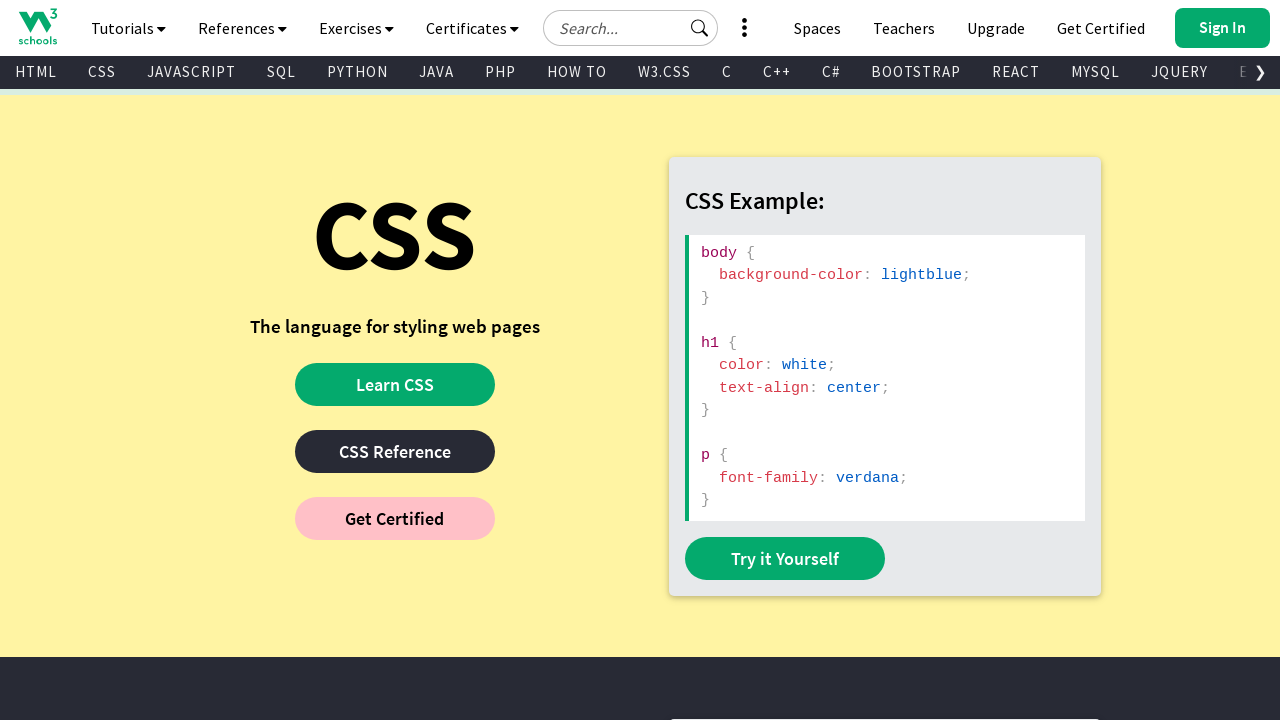

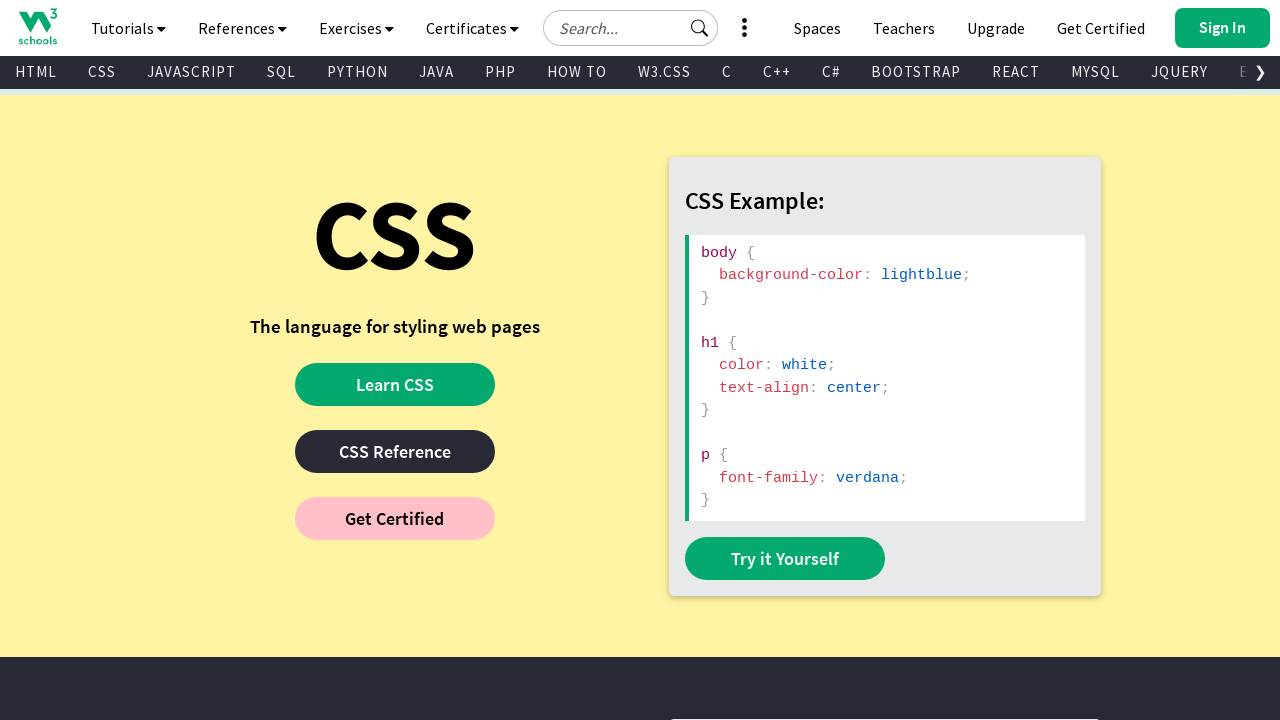